Tests dynamic element interaction by clicking a reveal button, waiting for a hidden input to become interactable, typing text into it, and verifying the input value.

Starting URL: https://www.selenium.dev/selenium/web/dynamic.html

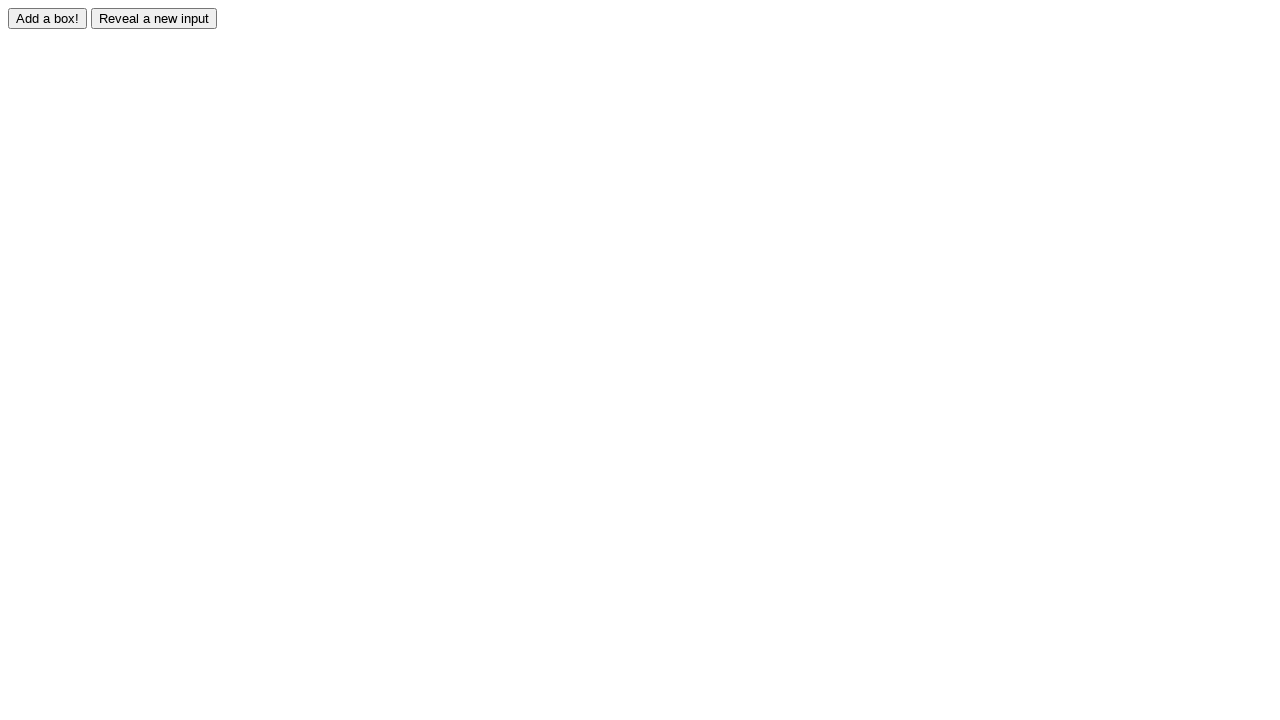

Clicked reveal button to make hidden element interactable at (154, 18) on #reveal
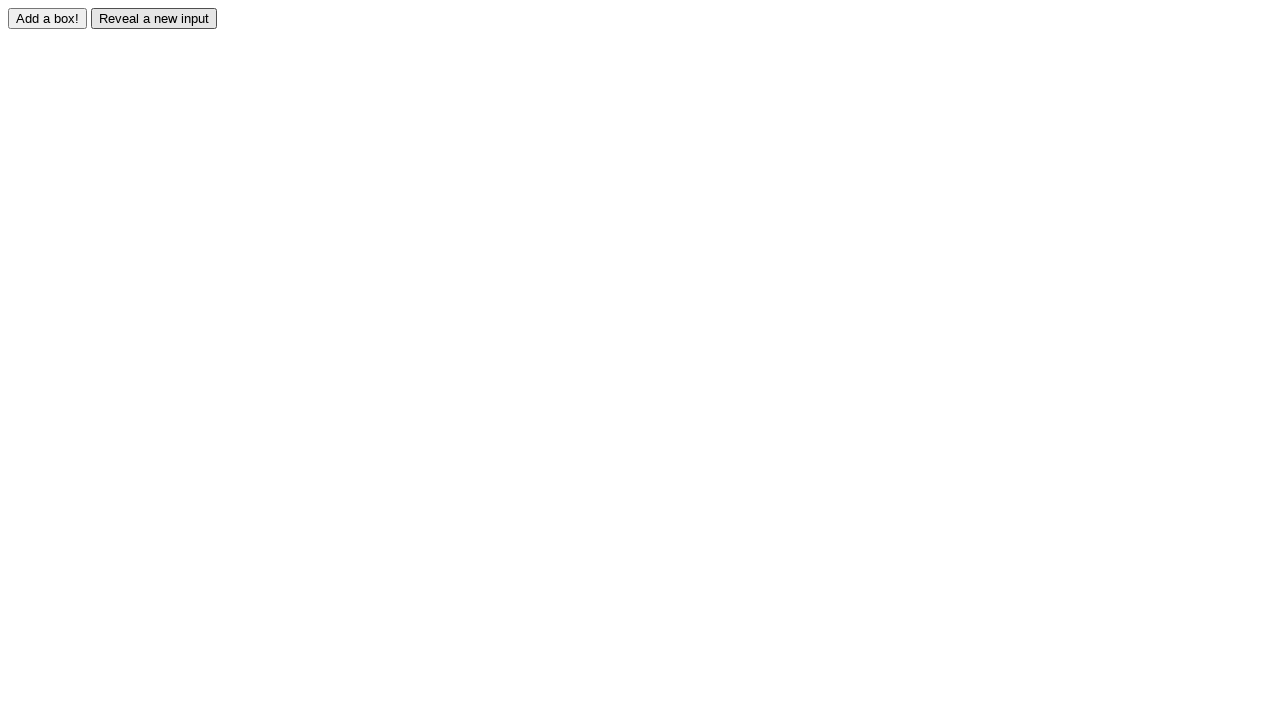

Revealed element became visible and interactable
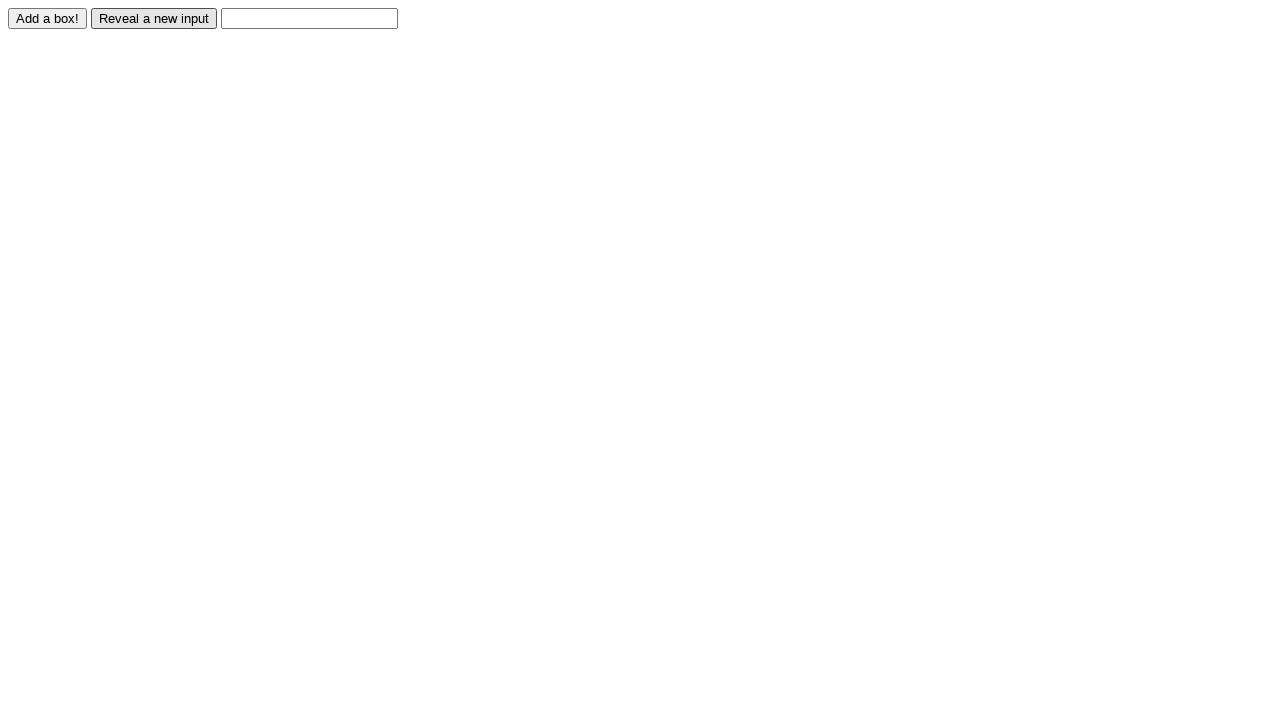

Typed 'Displayed' into the revealed input field on #revealed
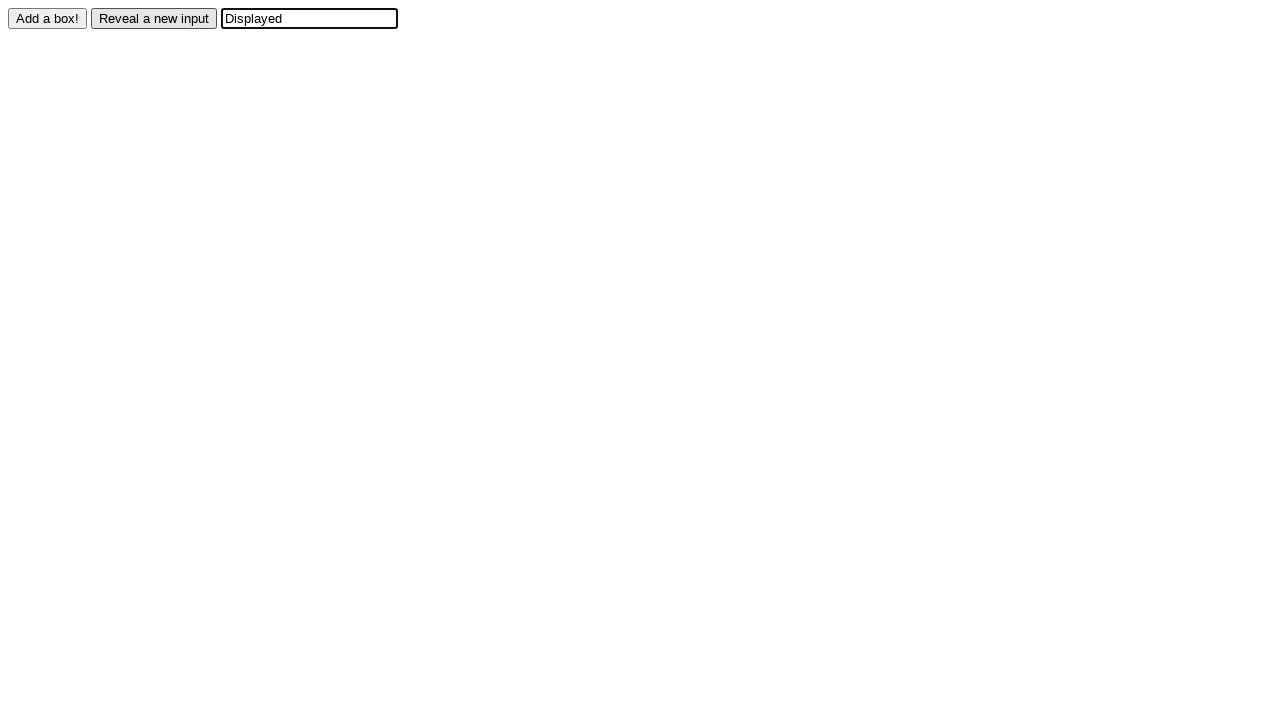

Verified input value equals 'Displayed'
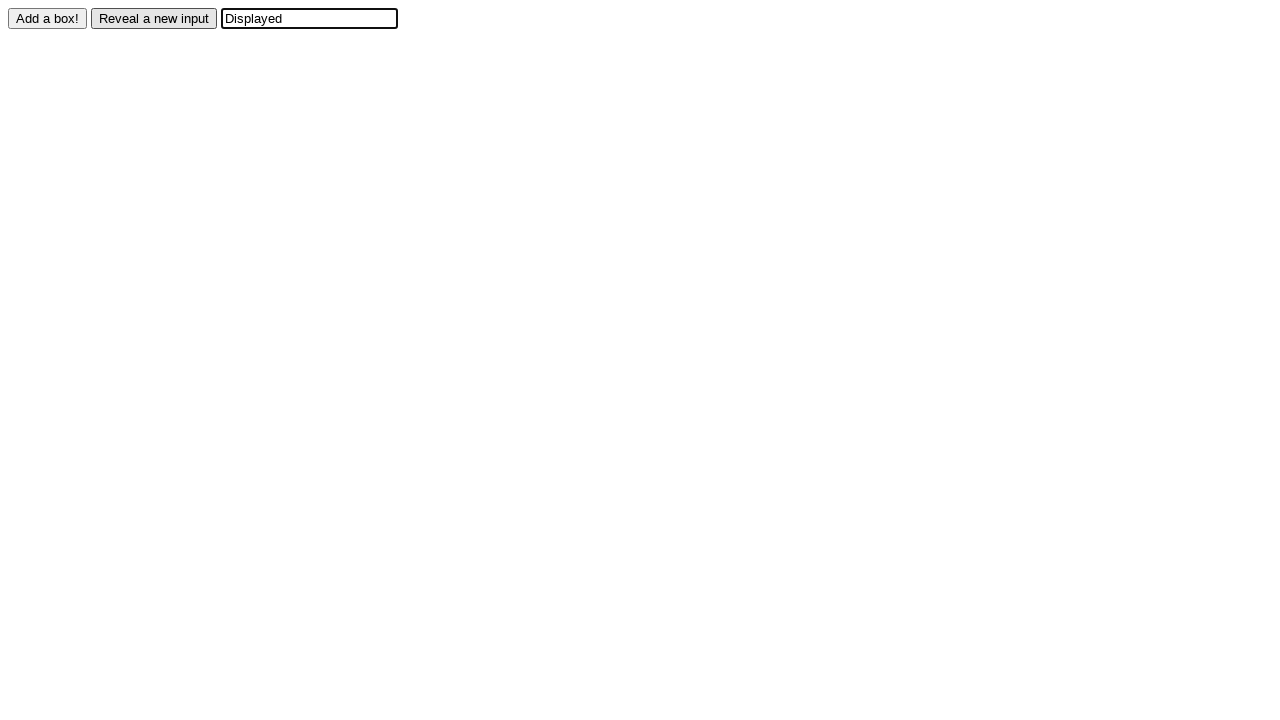

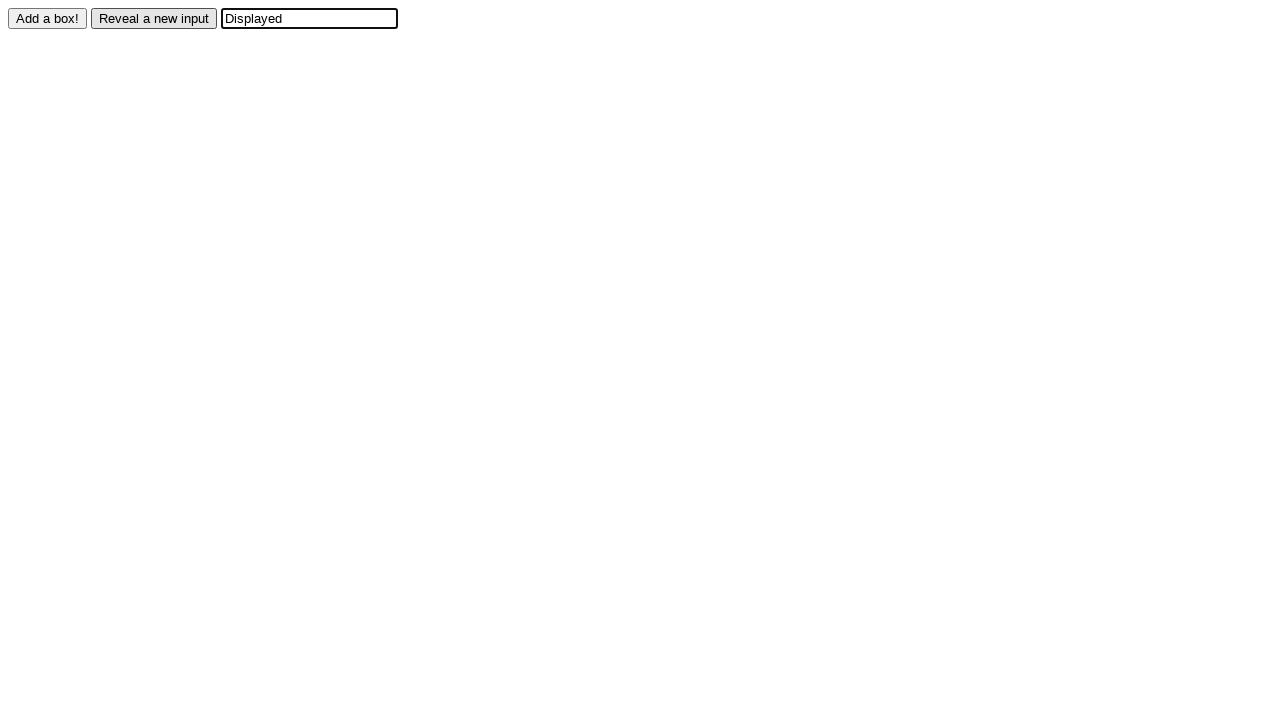